Navigates to a YouTube channel page and waits for the buttons element to be visible, verifying the page has loaded correctly.

Starting URL: https://www.youtube.com/channel/UCHsSYcw4HDHLy4d-dgzzxIQ

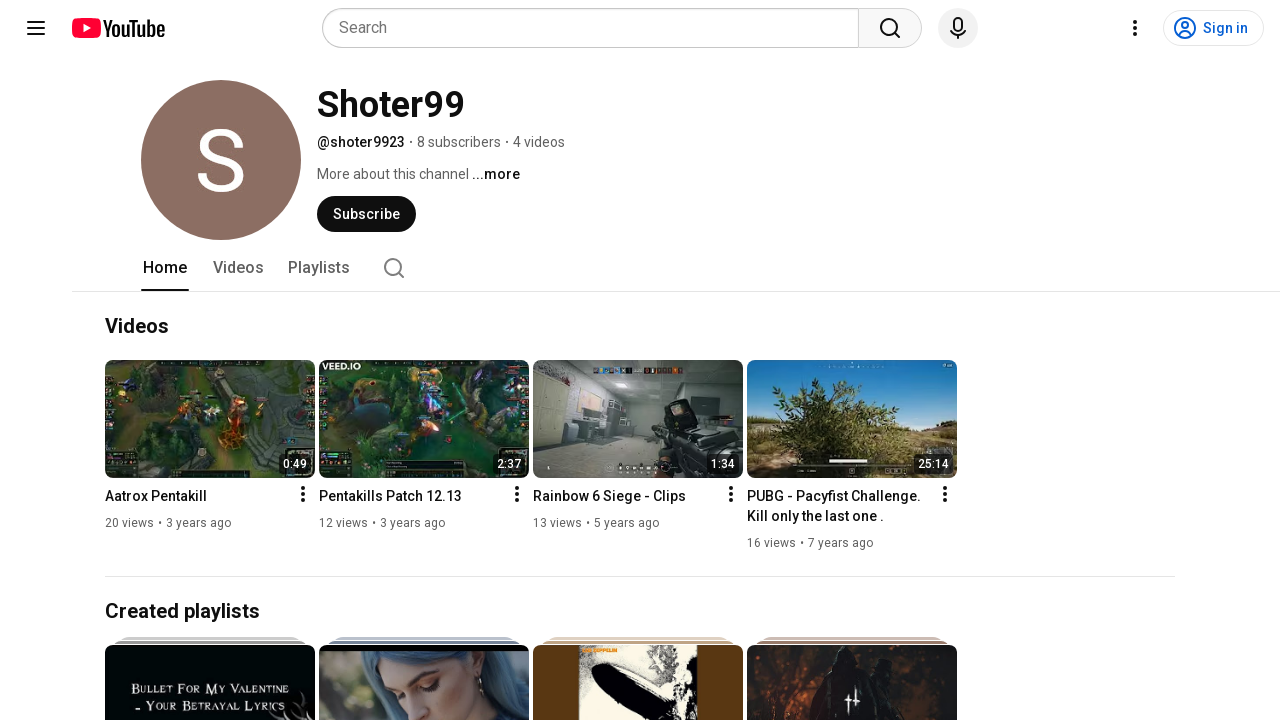

Navigated to YouTube channel page
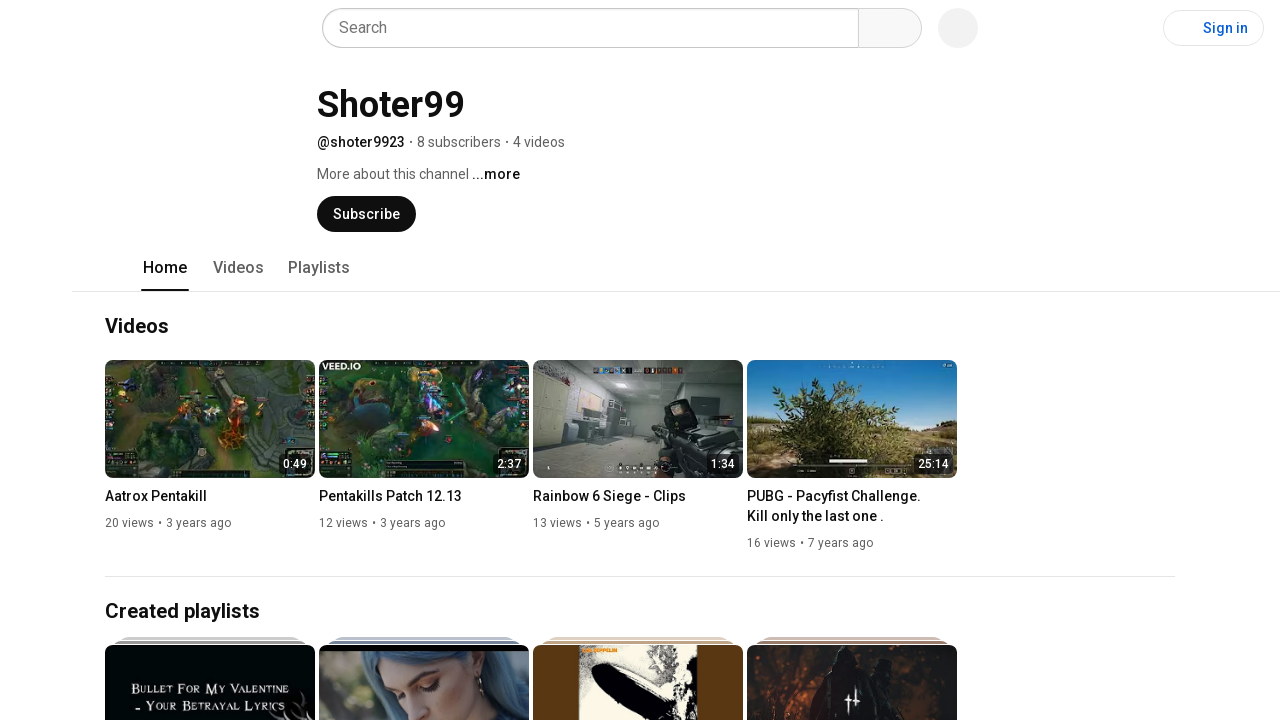

Buttons element is now visible, page has loaded correctly
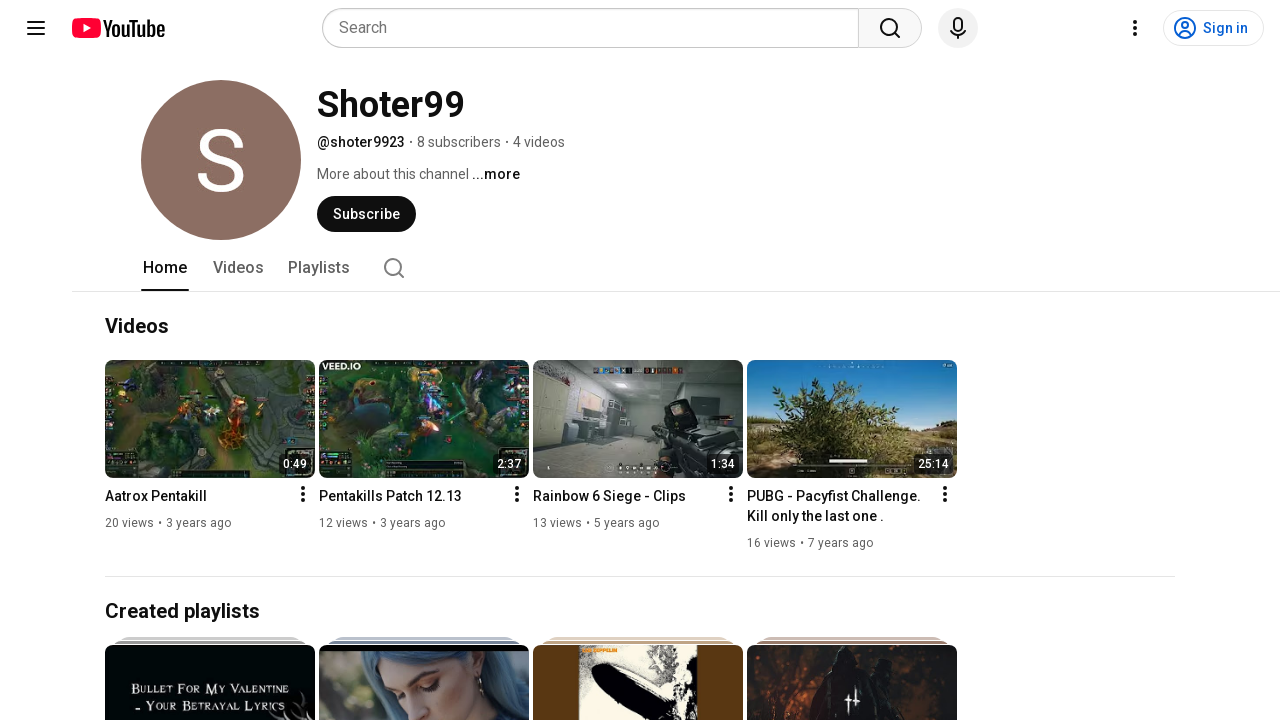

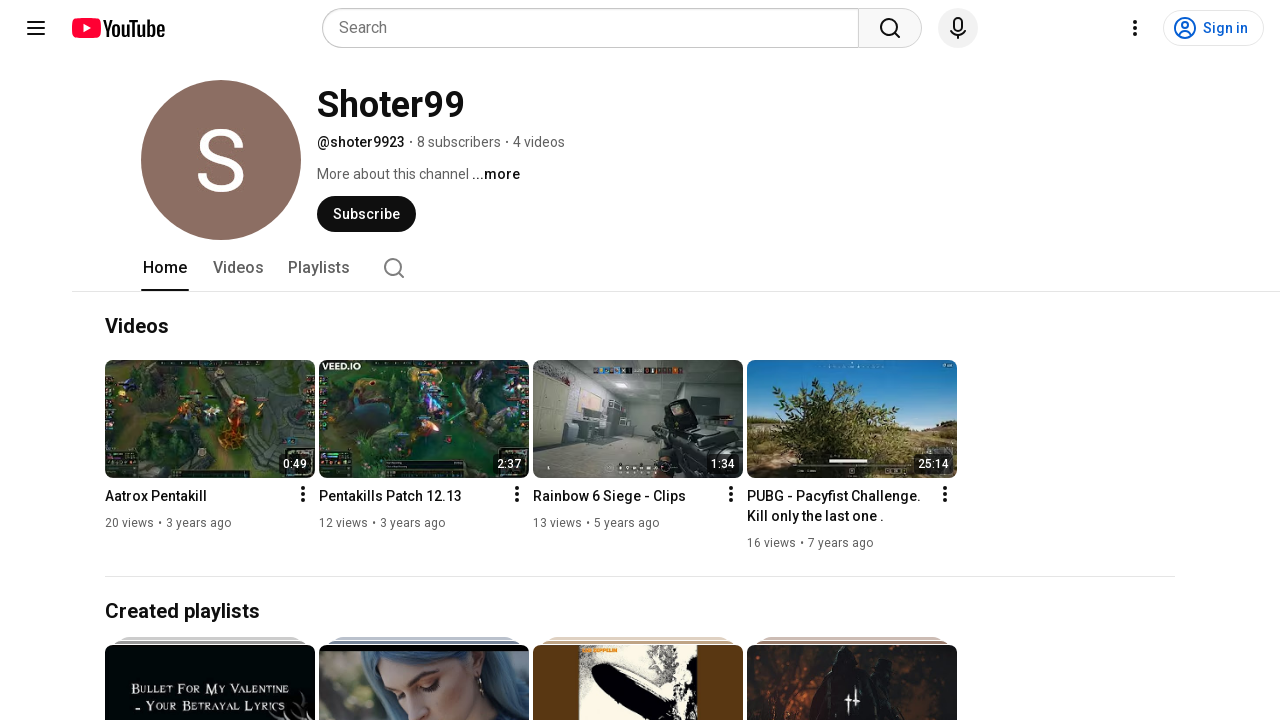